Clicks on slide buttons and verifies navigation to expected URLs

Starting URL: https://www.mayagic.ai/

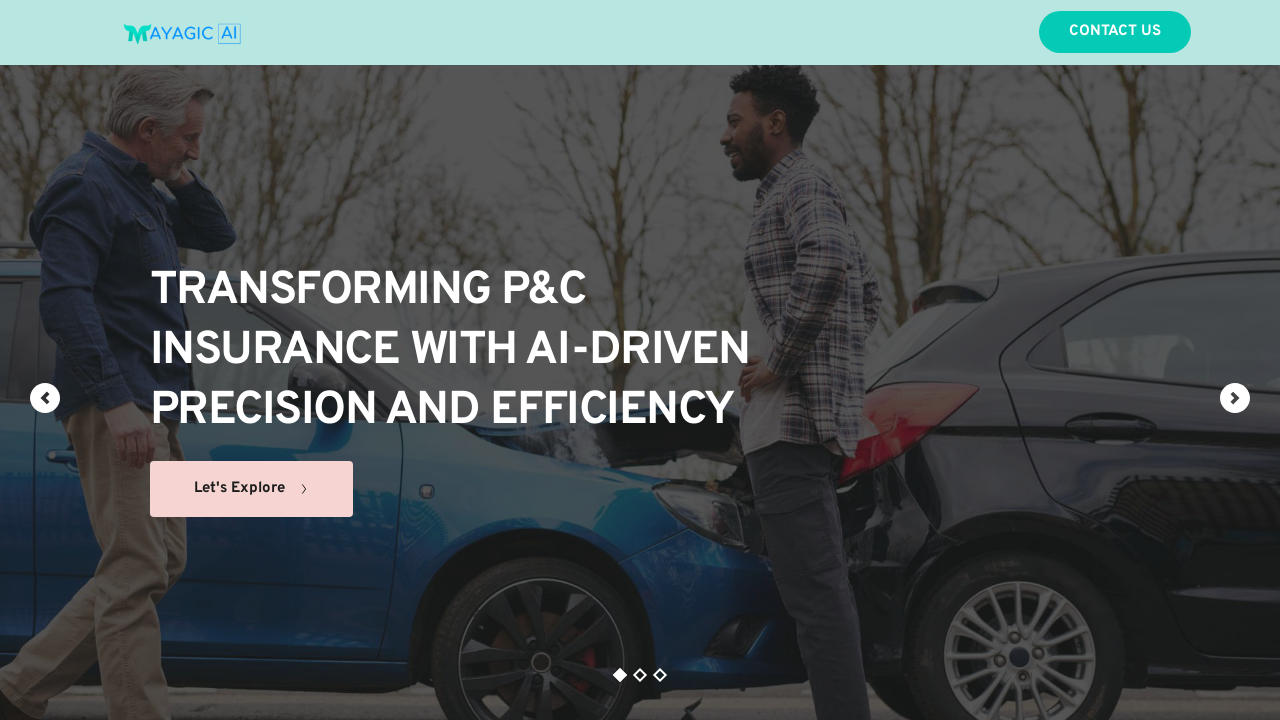

Waited for slide buttons to be visible on the page
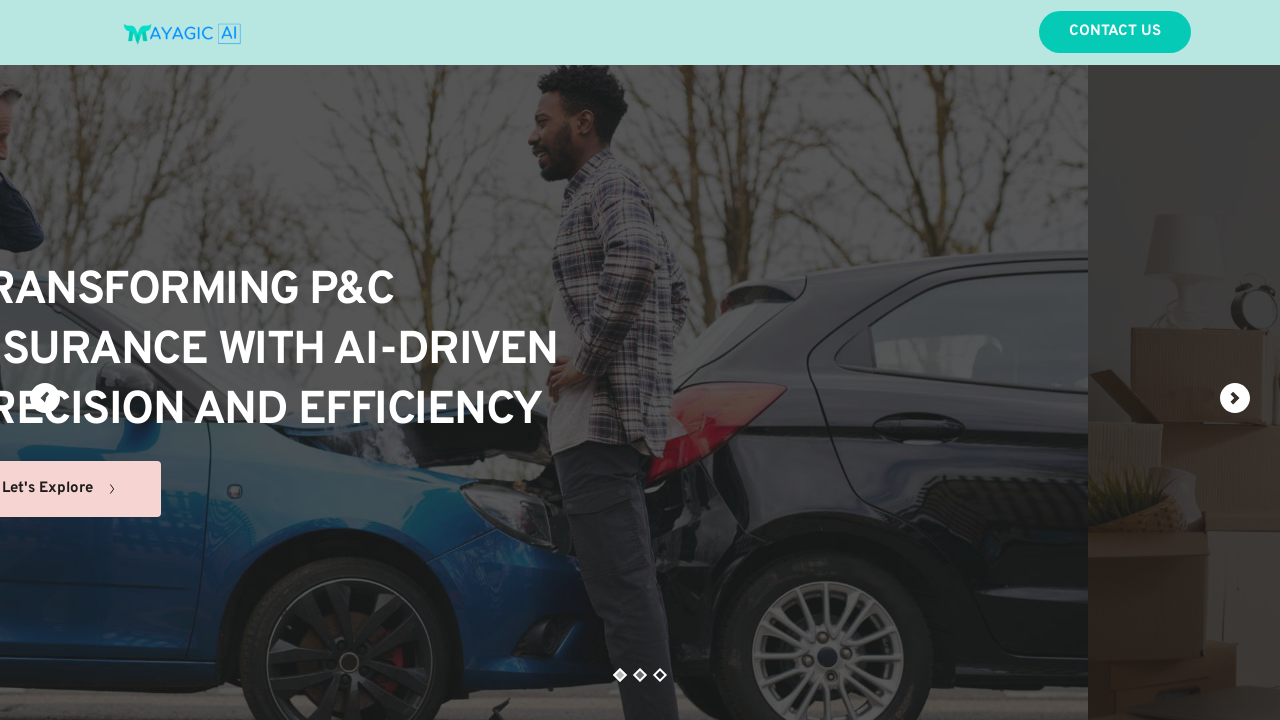

Clicked on the first slide button at (620, 675) on button, a[role='button'] >> nth=0
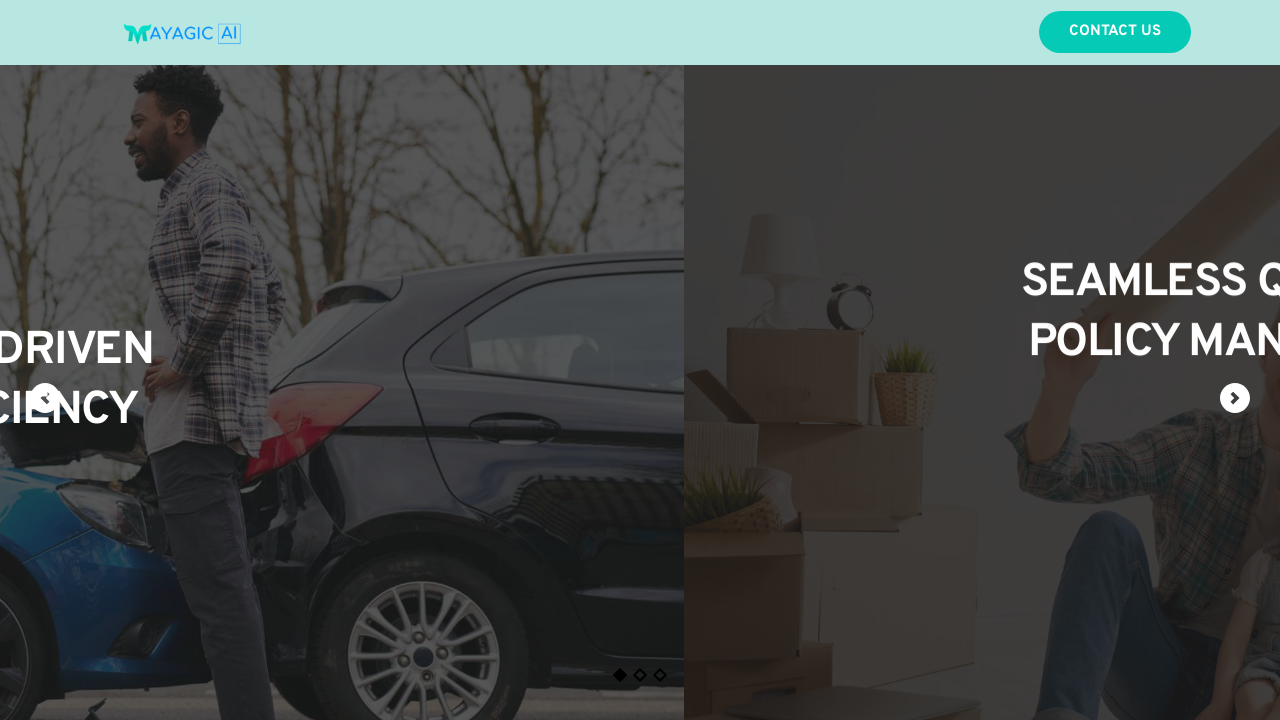

Waited 2 seconds for navigation to complete
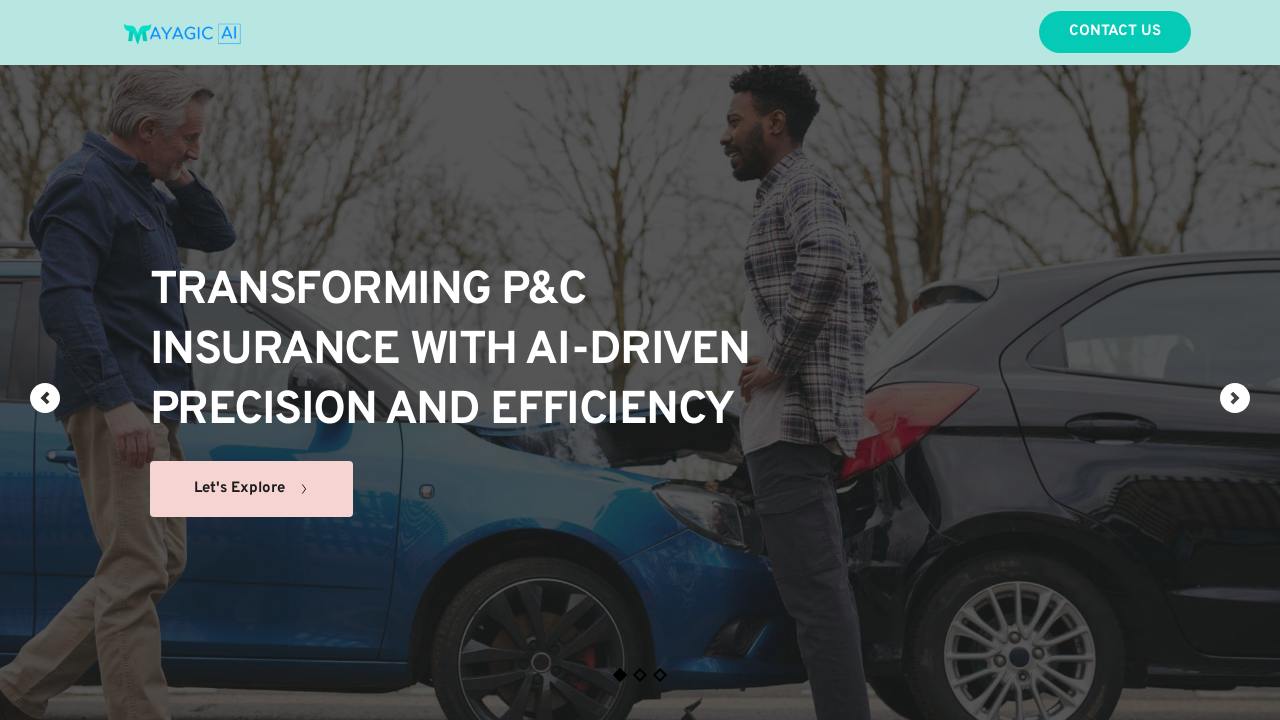

Verified navigation to URL: https://mayagic.ai/
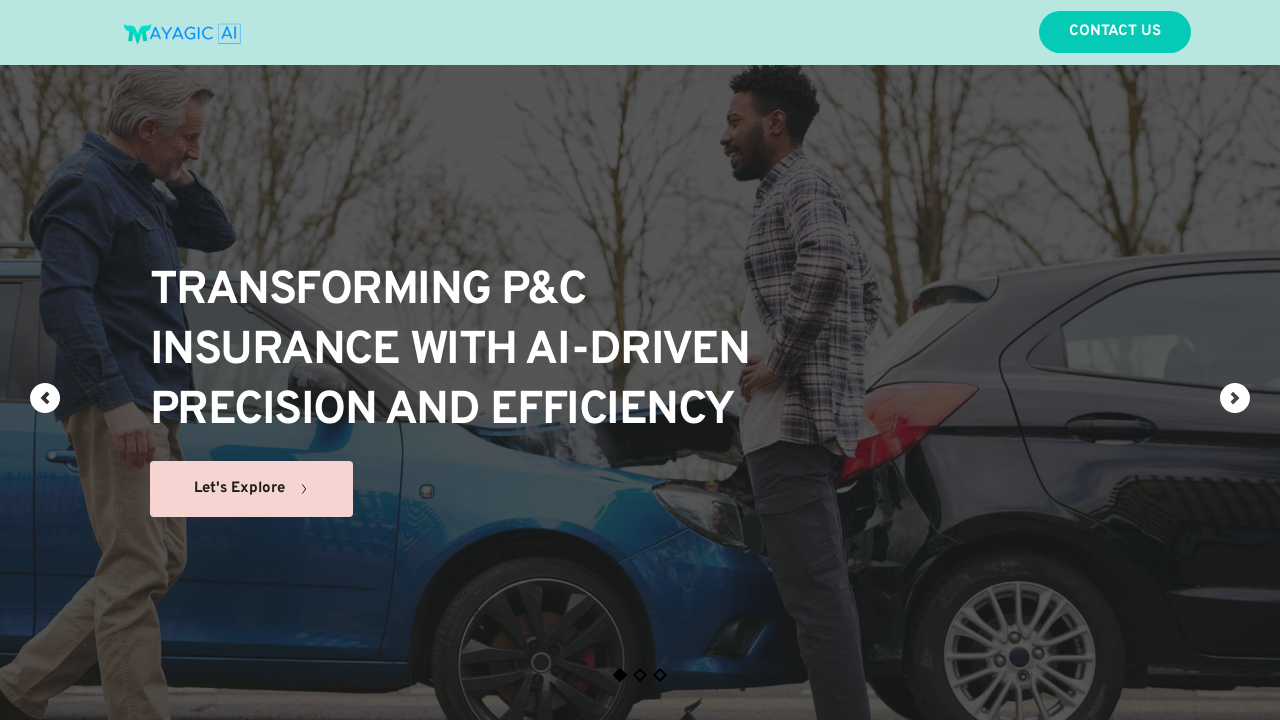

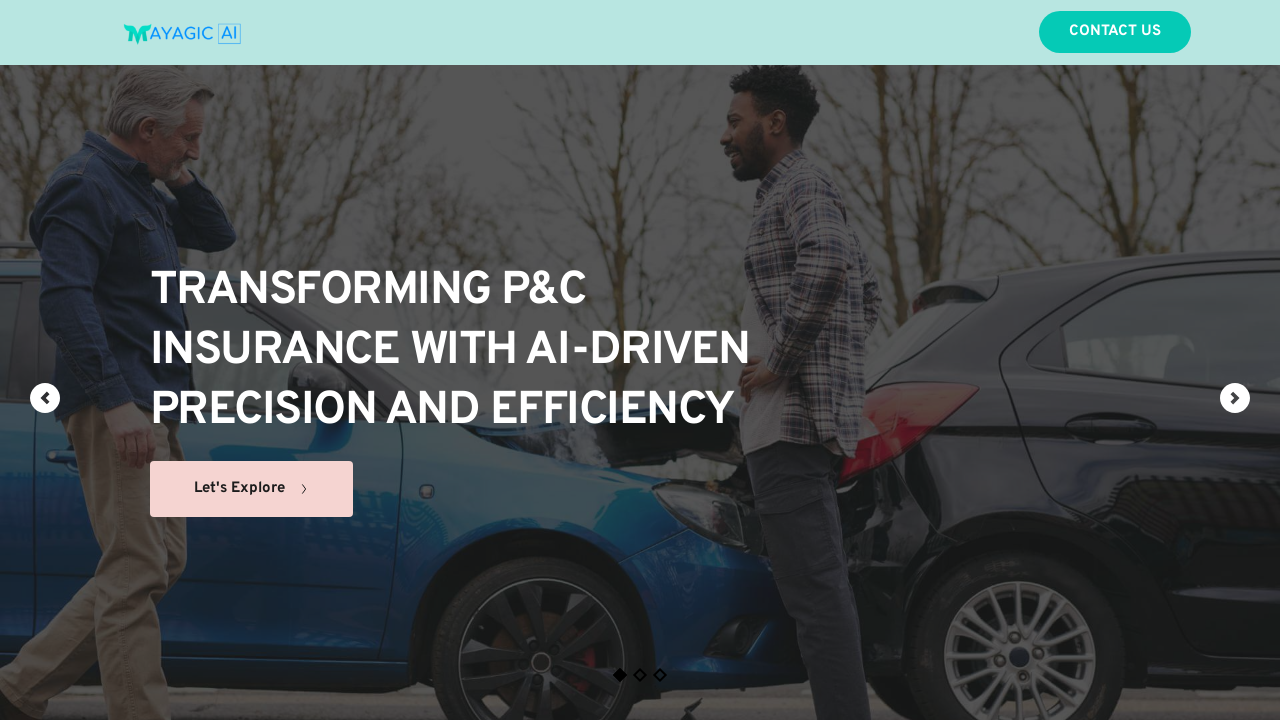